Navigates to a practice website and verifies that all links on the page are accessible and have valid href attributes

Starting URL: https://practice.cydeo.com/

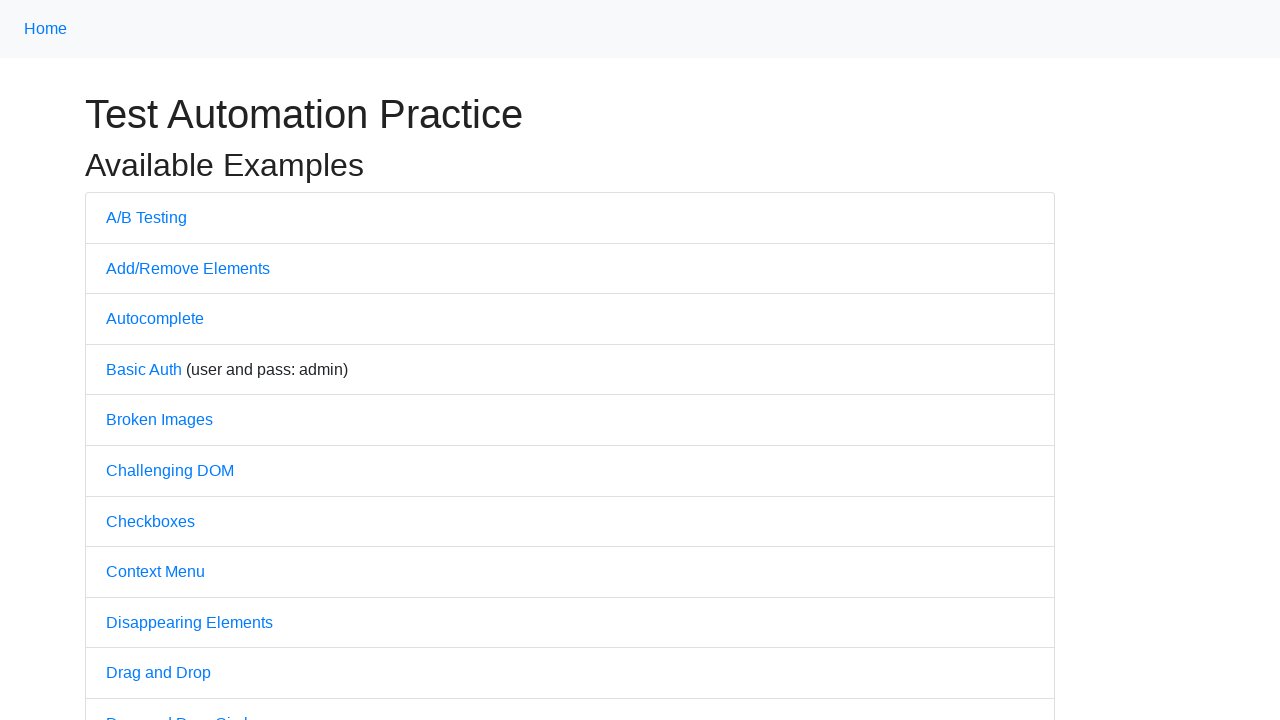

Waited 1500ms for page elements to load
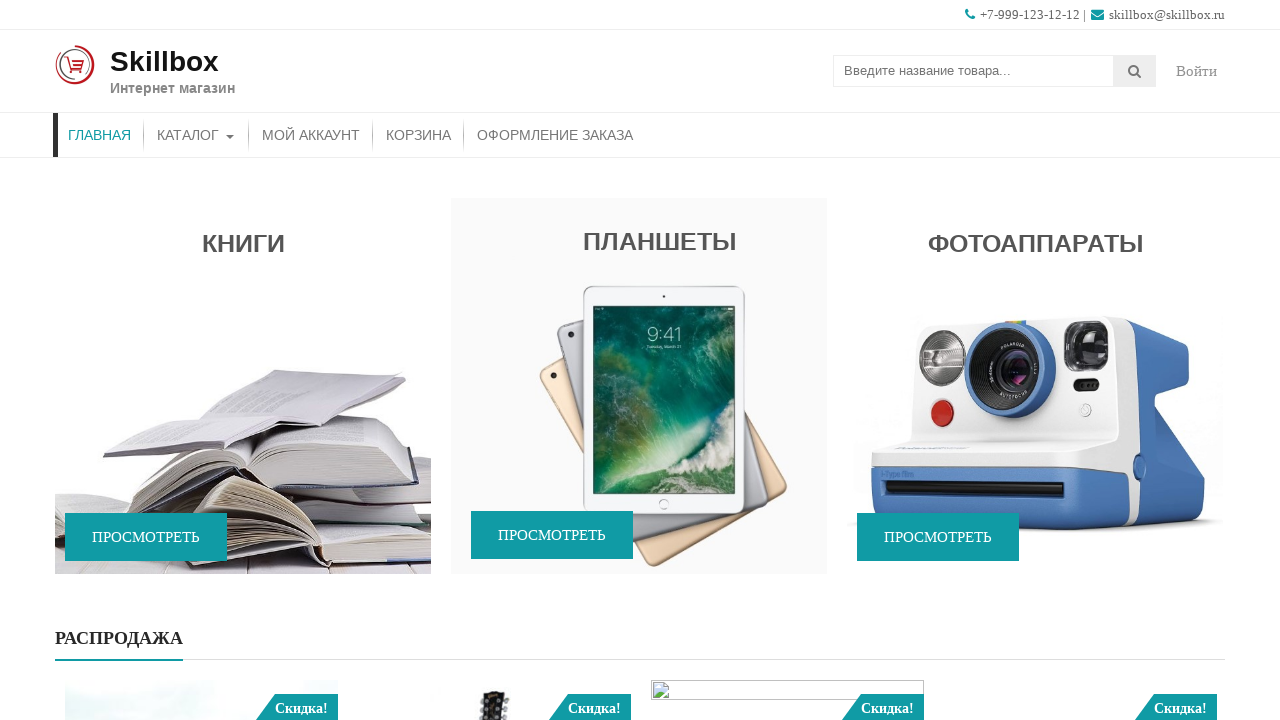

Clicked on Tablets section block
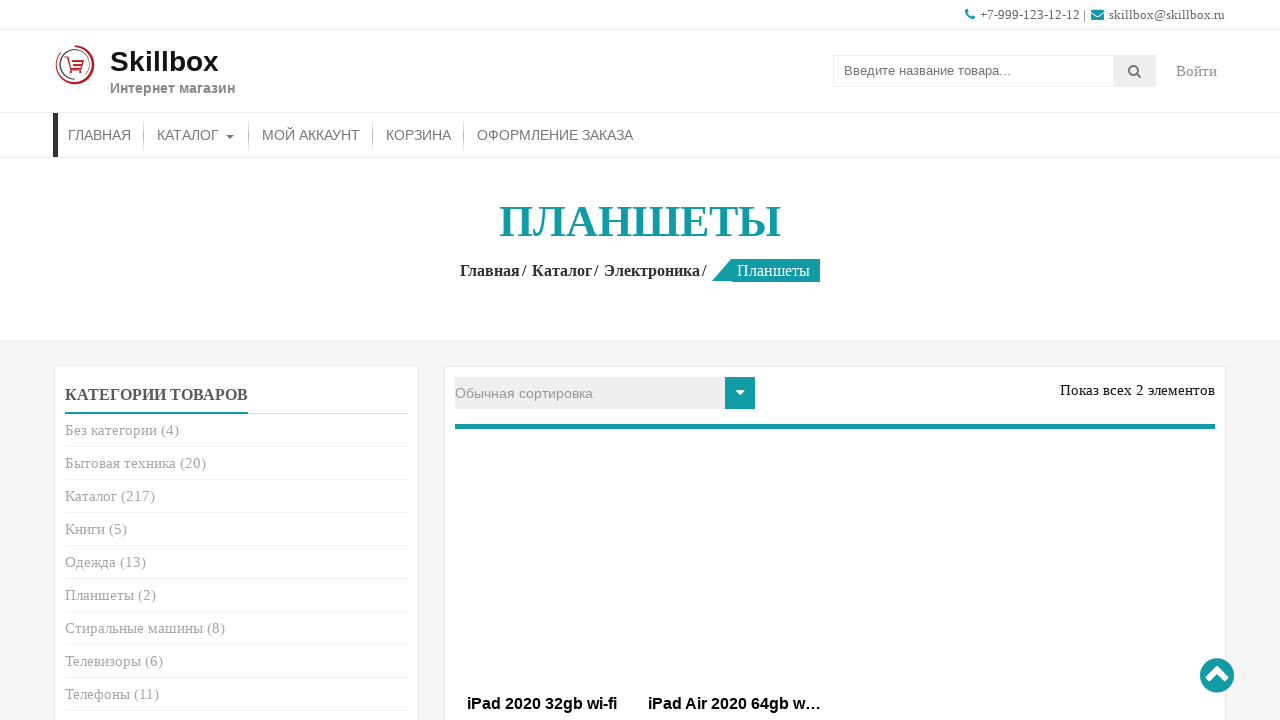

Tablets page loaded - verified h1 entry title element is present
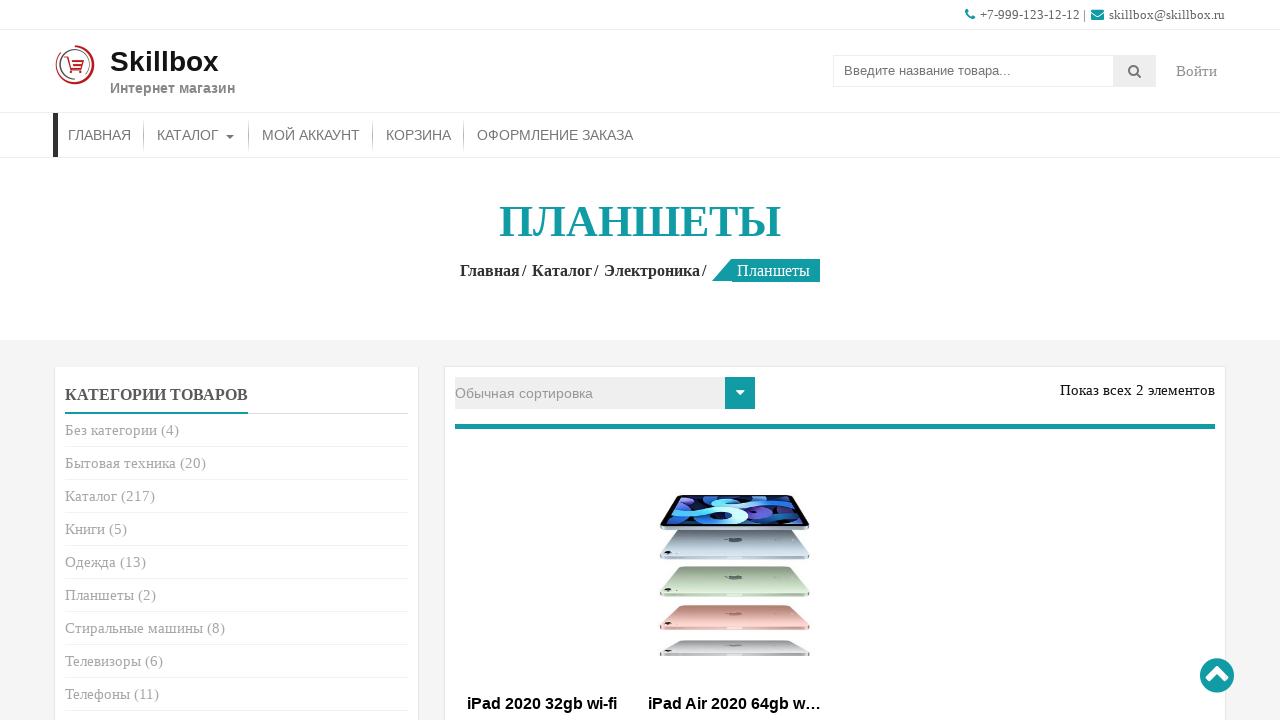

Clicked on Home link to navigate back to home page
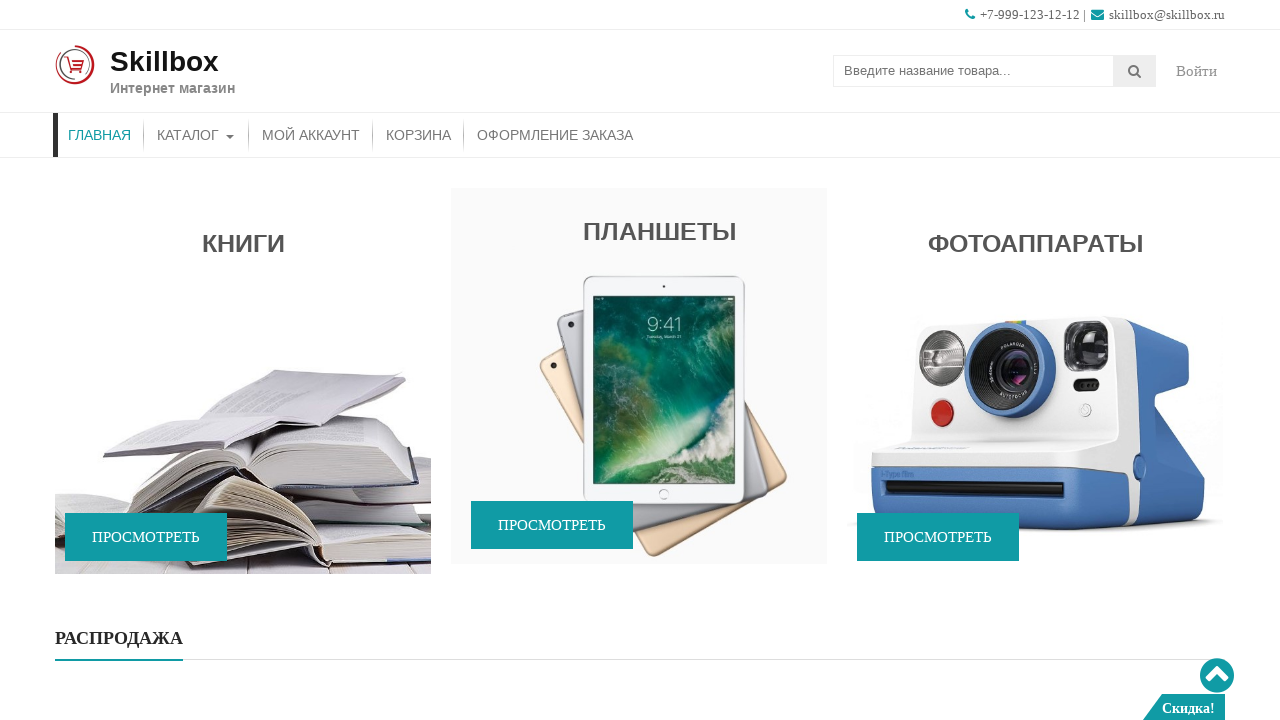

Home page loaded - verified promo-wrap1 element is present
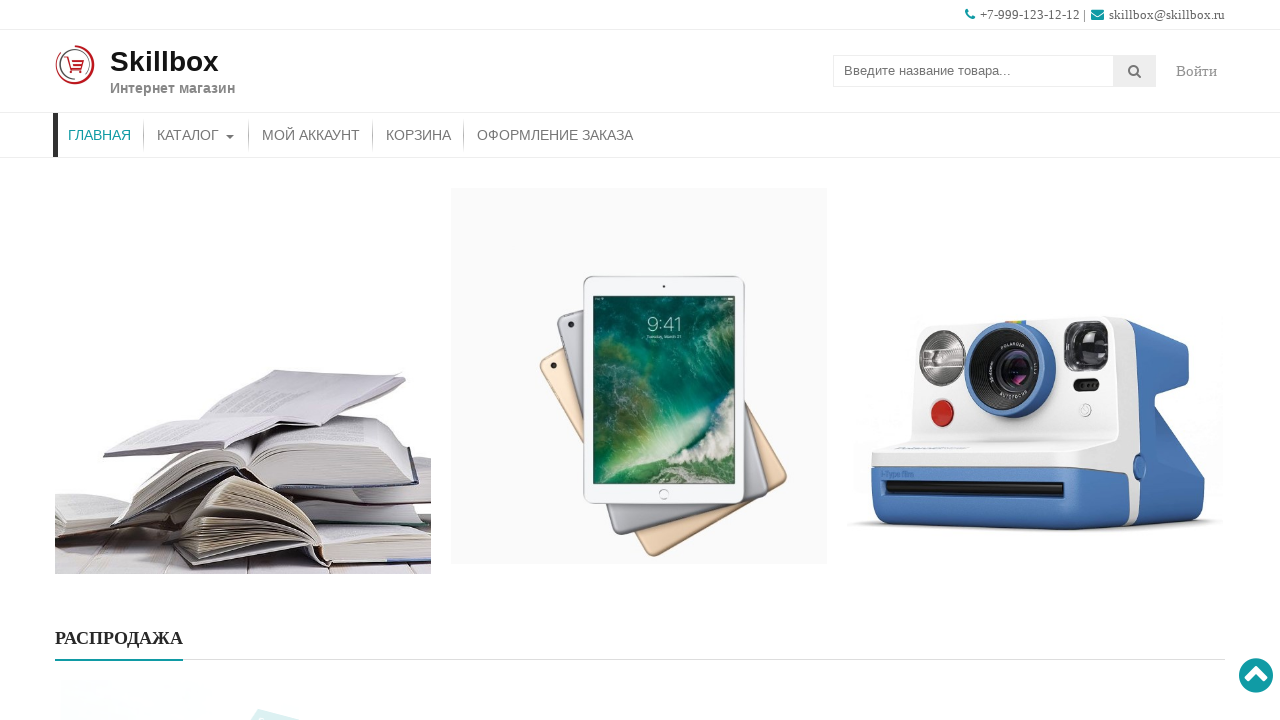

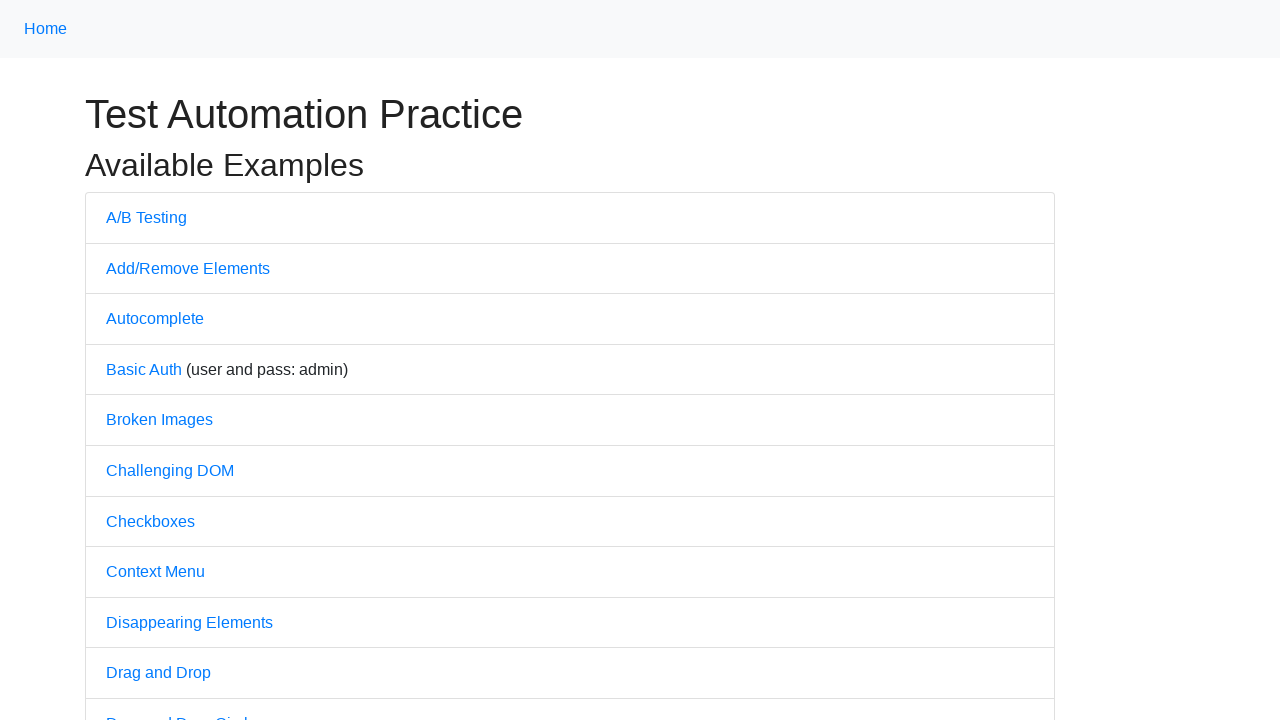